Tests drag and drop functionality within an iframe by dragging an element to a specific position

Starting URL: https://jqueryui.com/droppable/

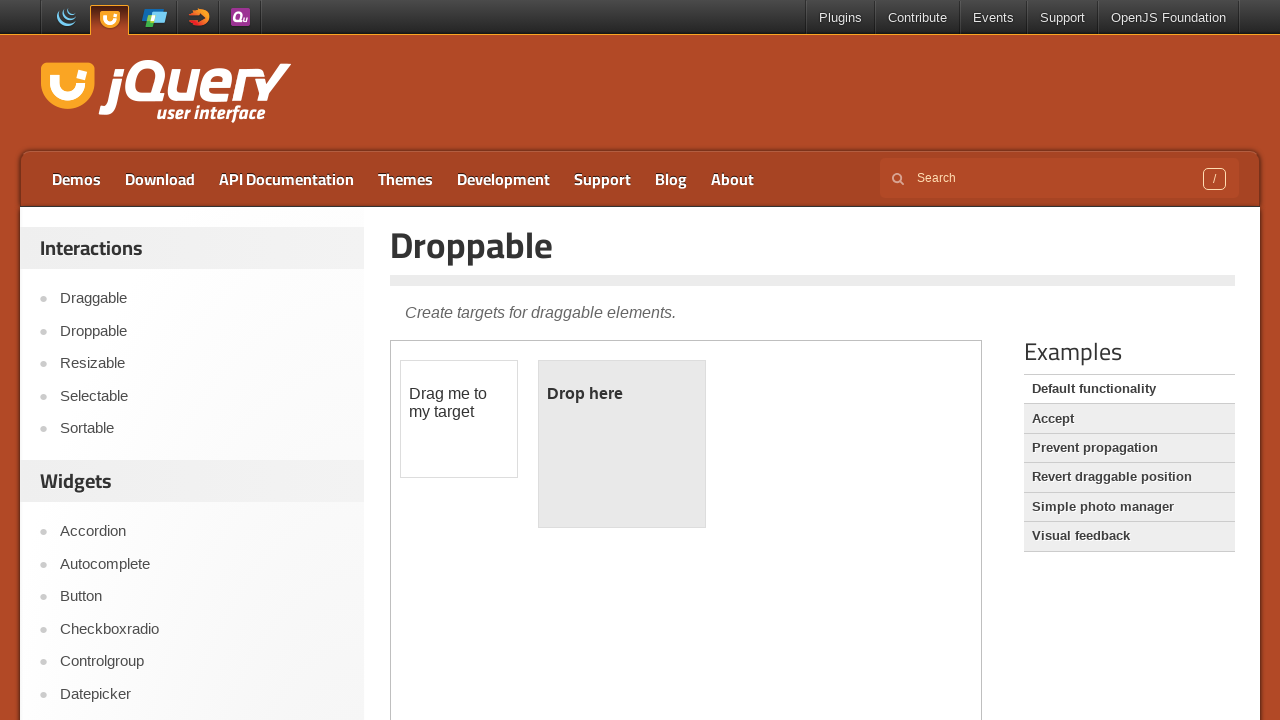

Located the first iframe containing drag and drop demo
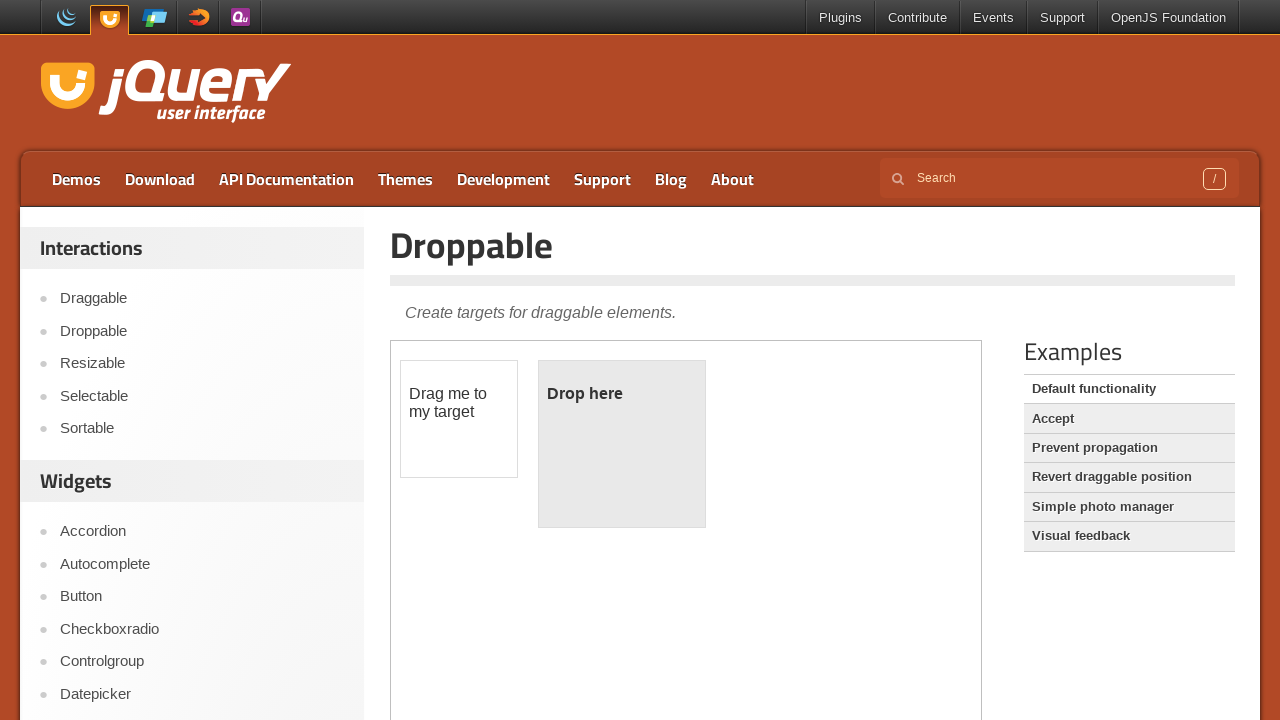

Located draggable element with id 'draggable'
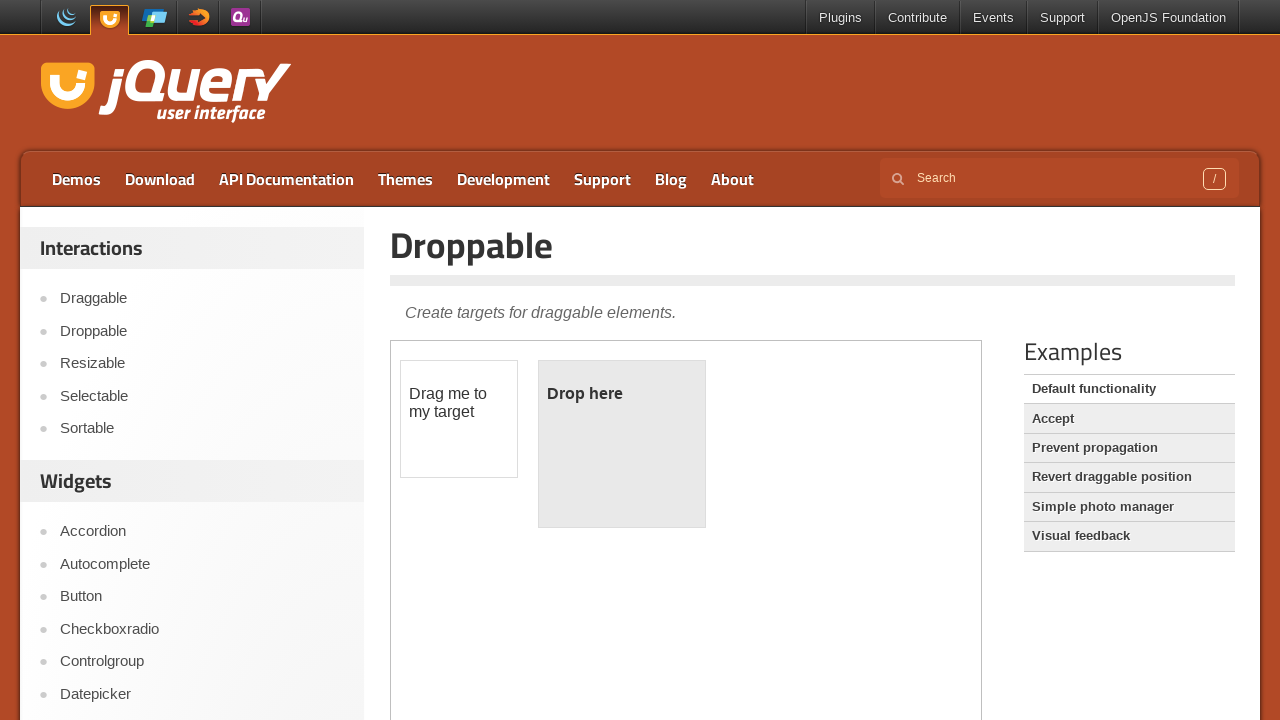

Located droppable element with id 'droppable'
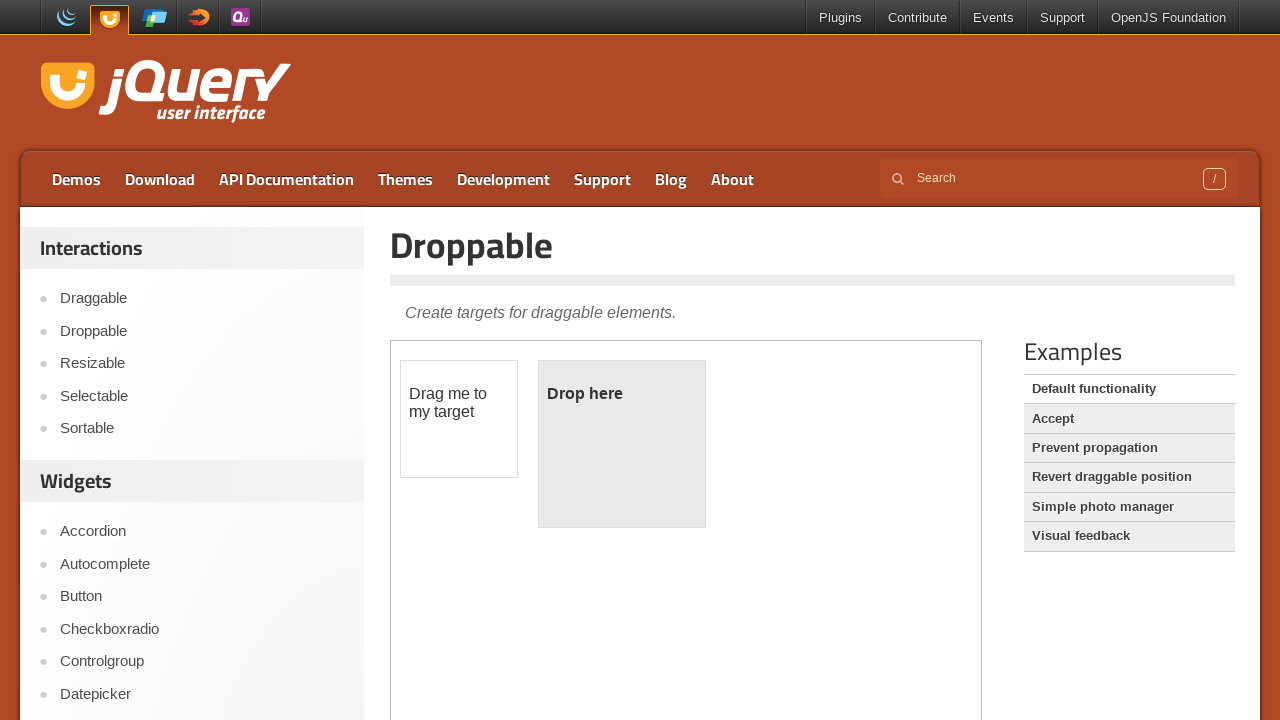

Retrieved bounding box for draggable element
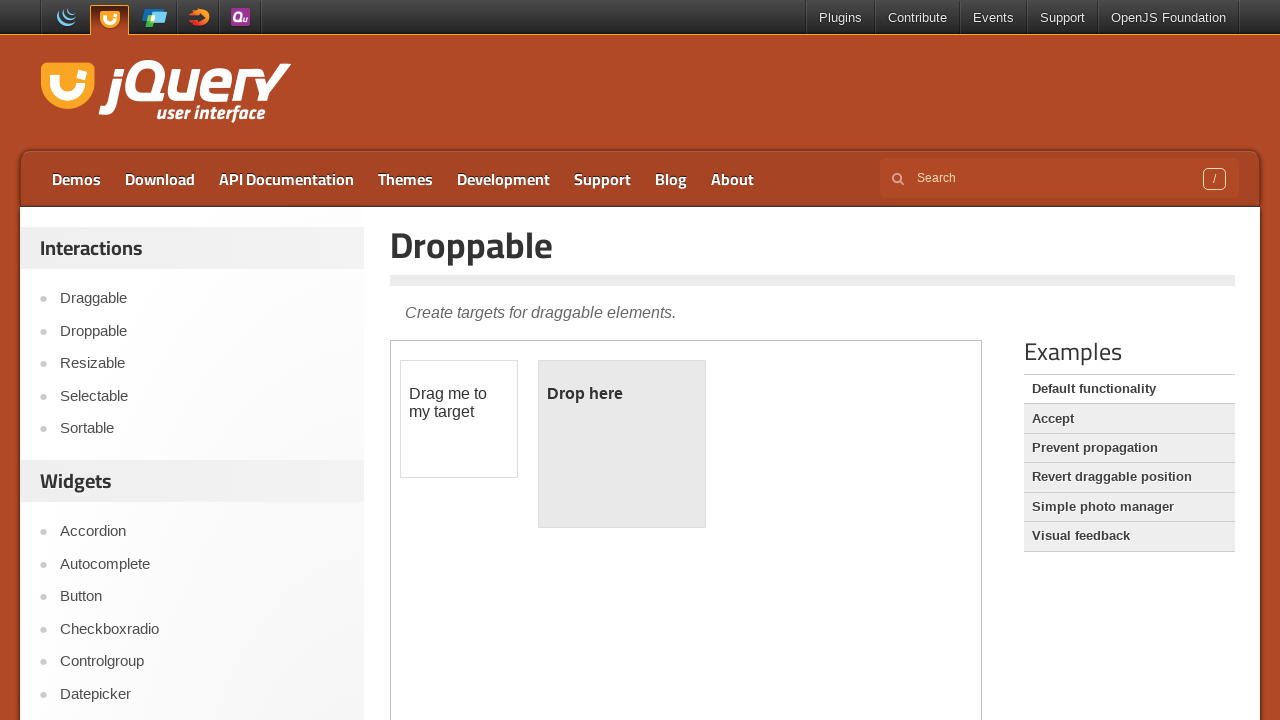

Retrieved bounding box for droppable element
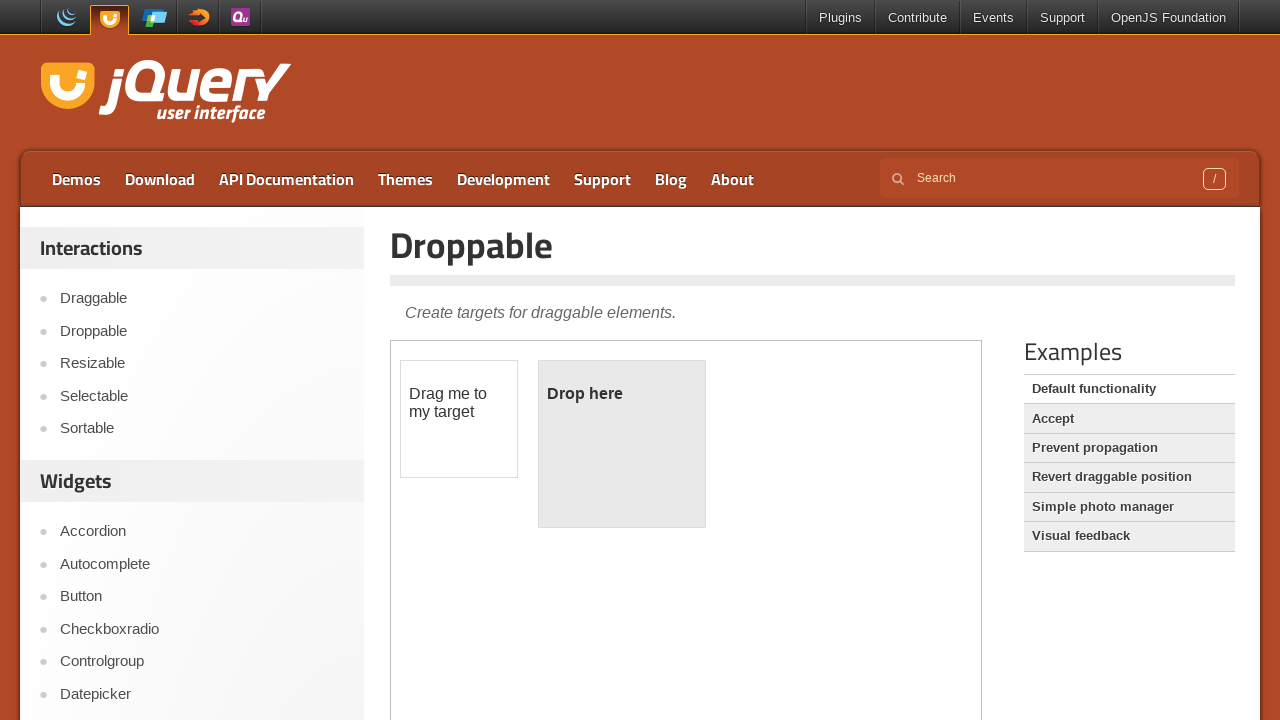

Moved mouse to center of draggable element at (459, 419)
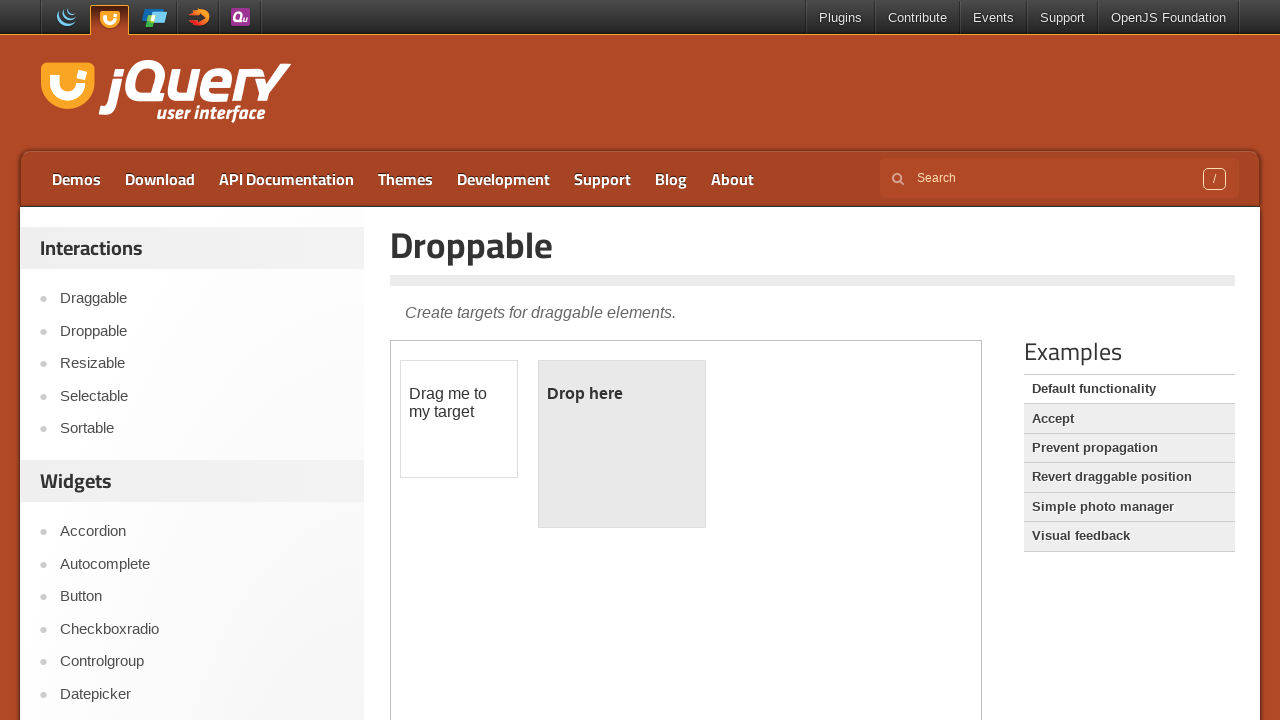

Pressed mouse button down on draggable element at (459, 419)
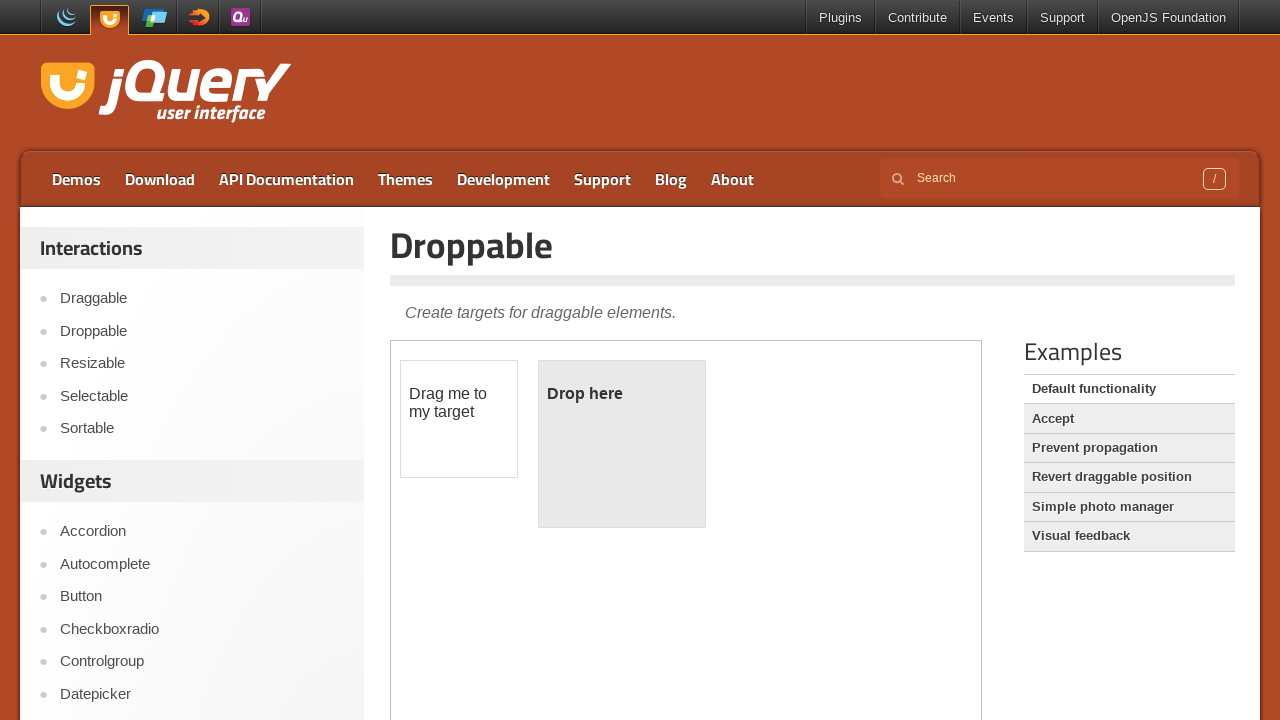

Moved mouse to center of droppable element at (622, 444)
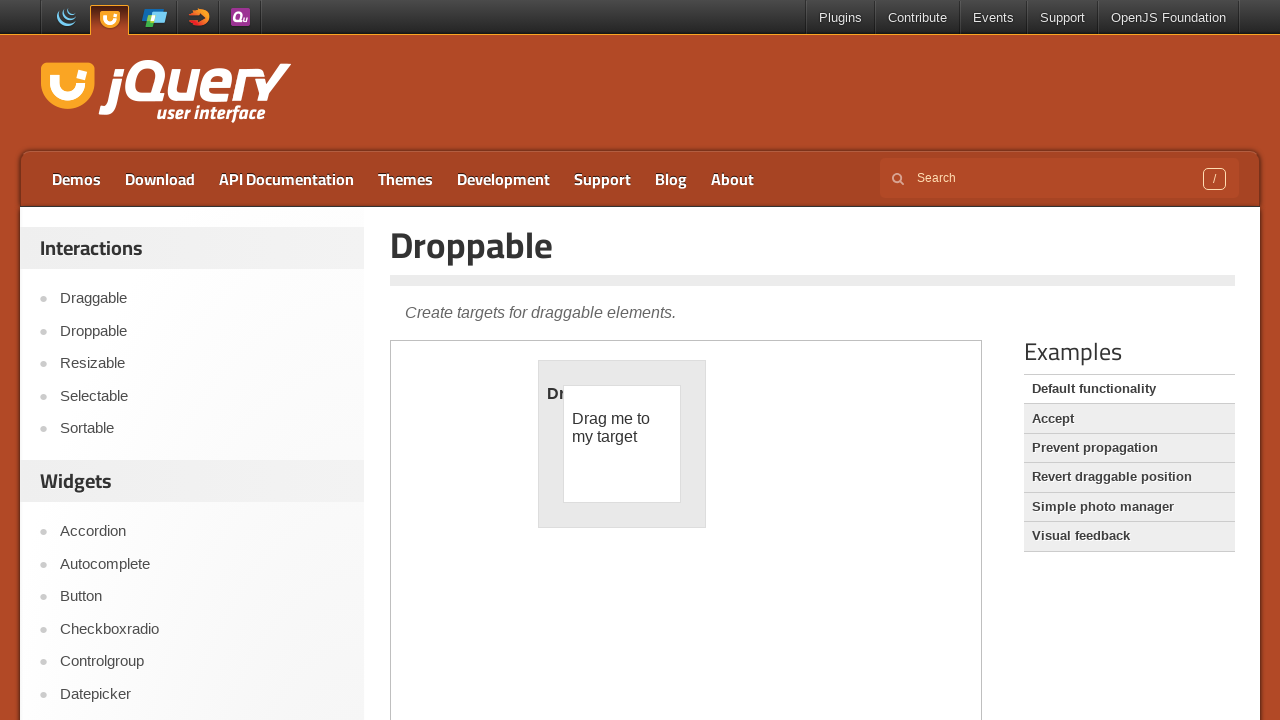

Released mouse button to complete drag and drop at (622, 444)
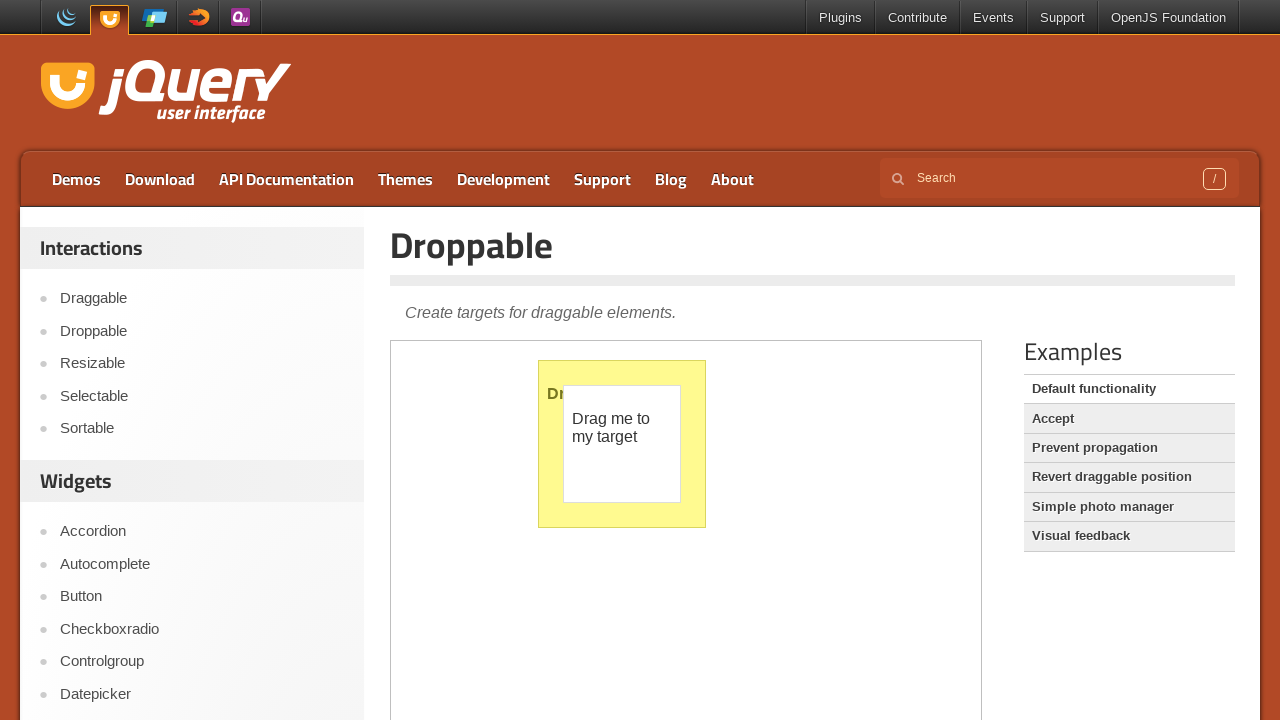

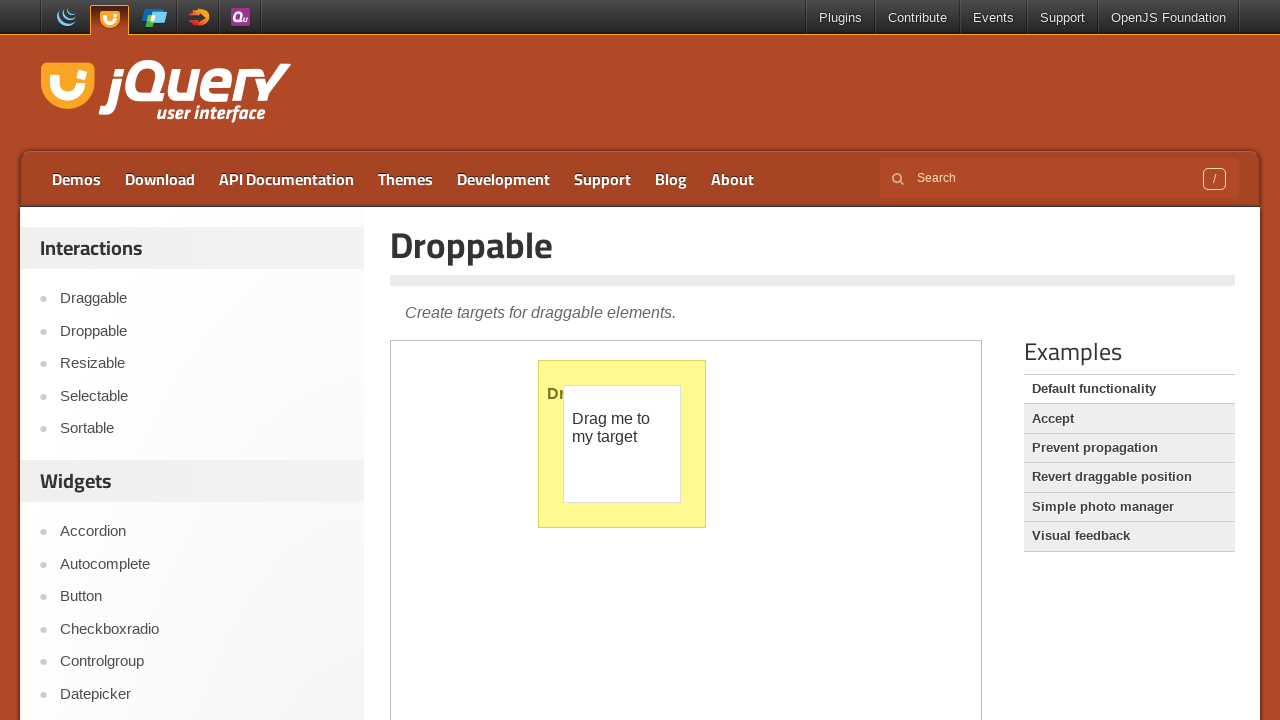